Tests mouse hover functionality and context menu interactions by hovering over a button and performing right-click actions on different elements

Starting URL: https://rahulshettyacademy.com/AutomationPractice/

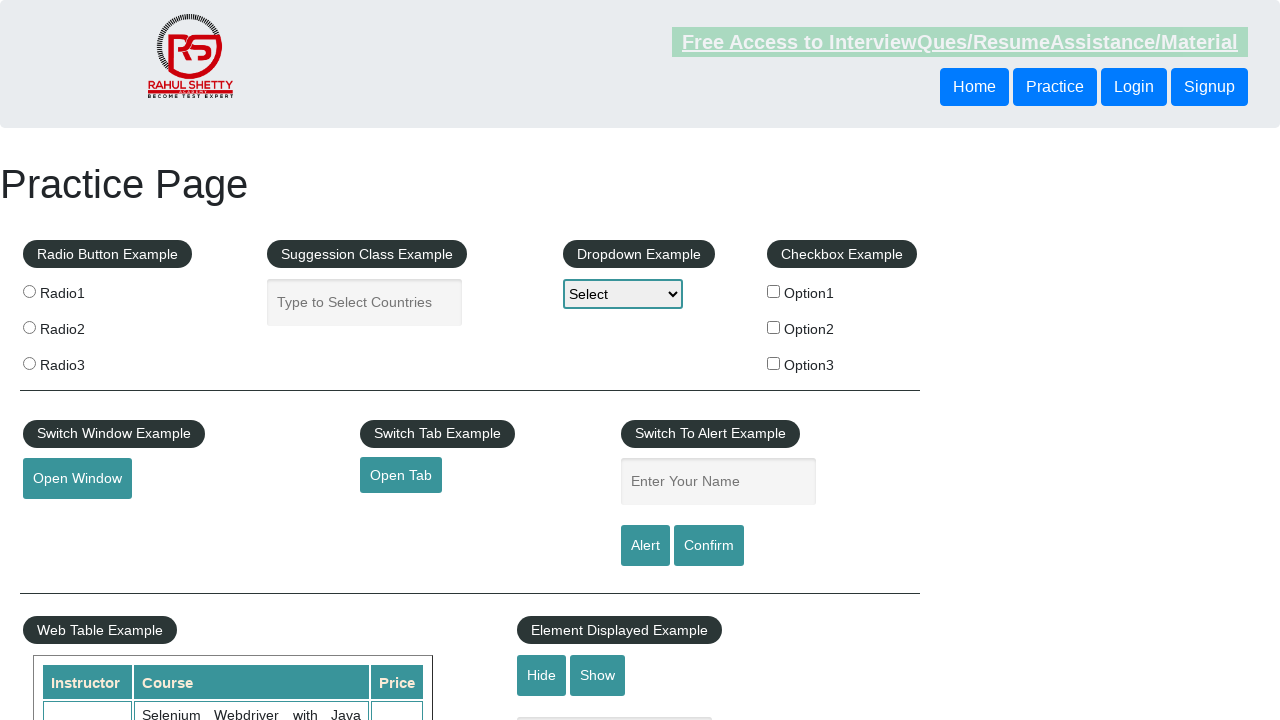

Hovered over the mouse hover button at (83, 361) on #mousehover
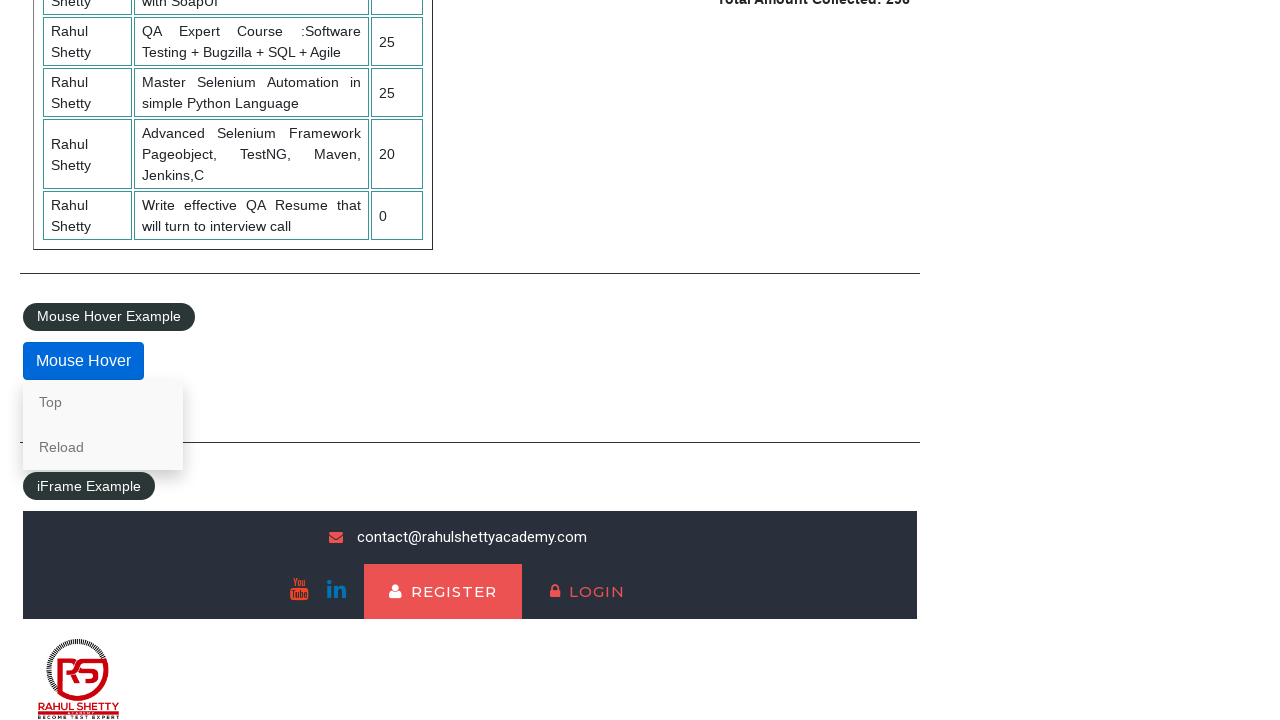

Right-clicked on the 'Top' link in context menu at (103, 402) on text=Top
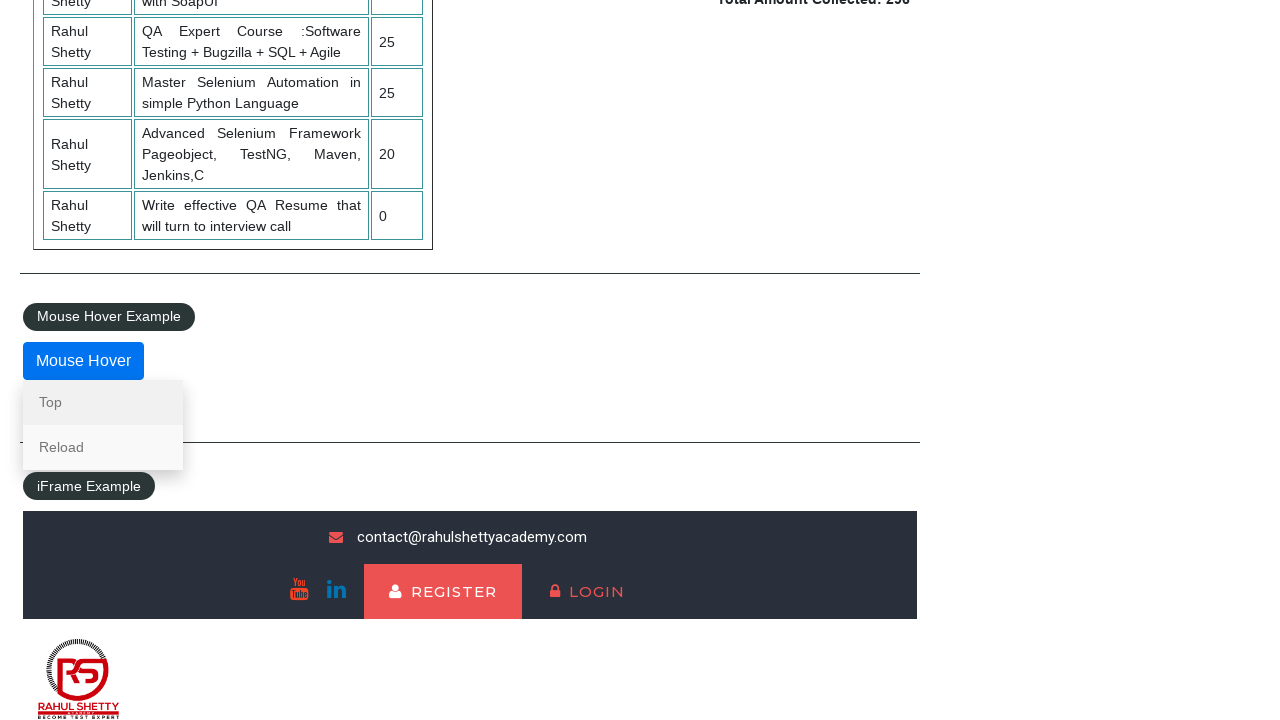

Right-clicked on the 'Reload' link in context menu at (103, 447) on text=Reload
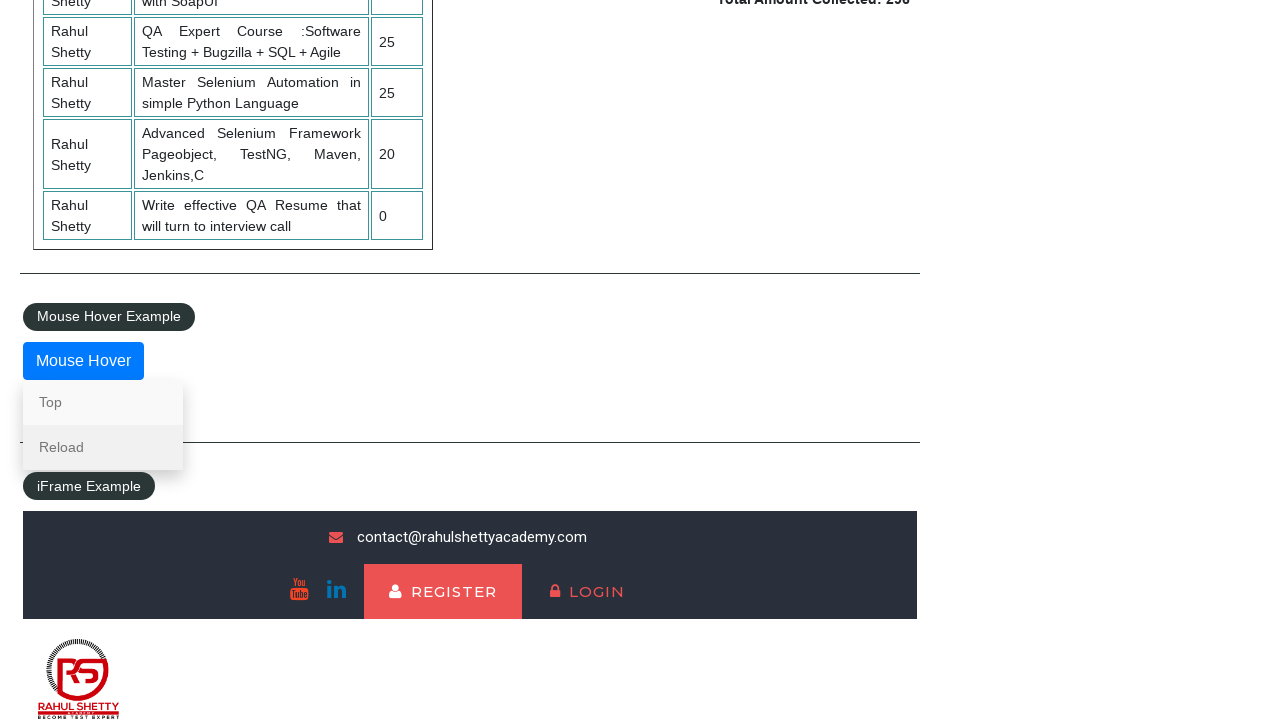

Clicked on the 'Reload' link at (103, 447) on text=Reload
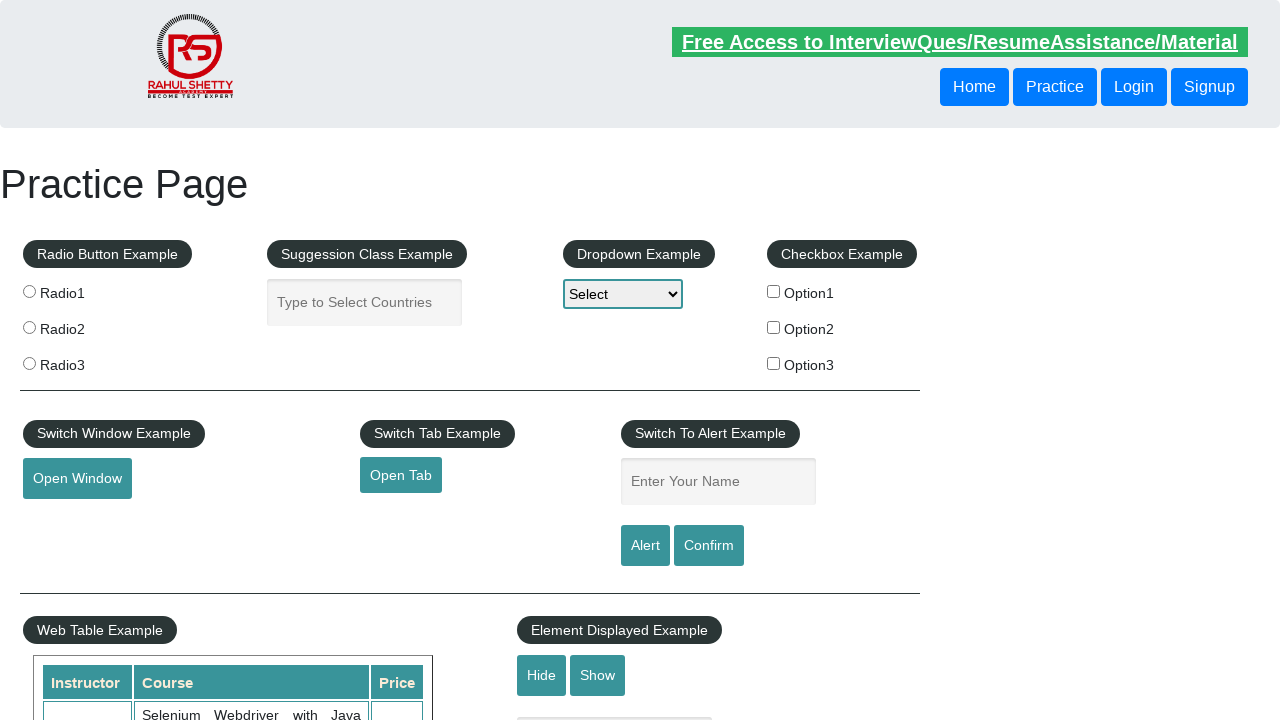

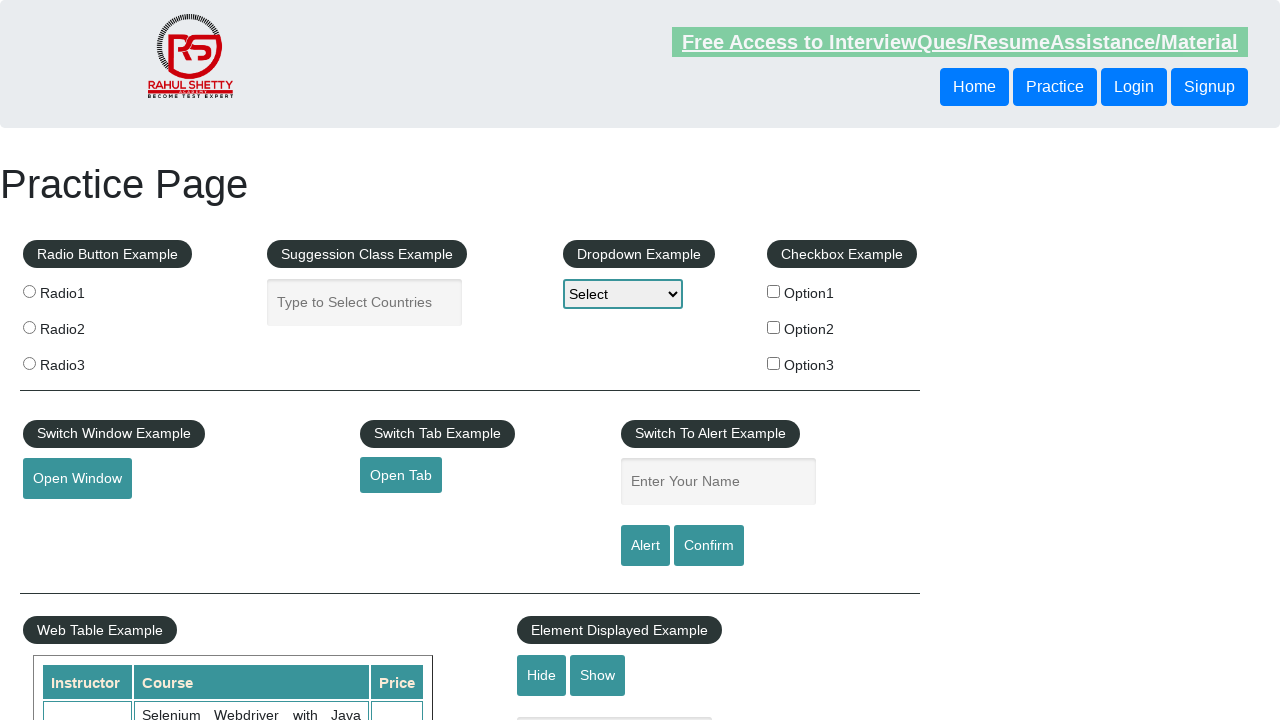